Navigates to the QA.com homepage and verifies that the current URL matches the expected URL after page load.

Starting URL: https://www.qa.com/

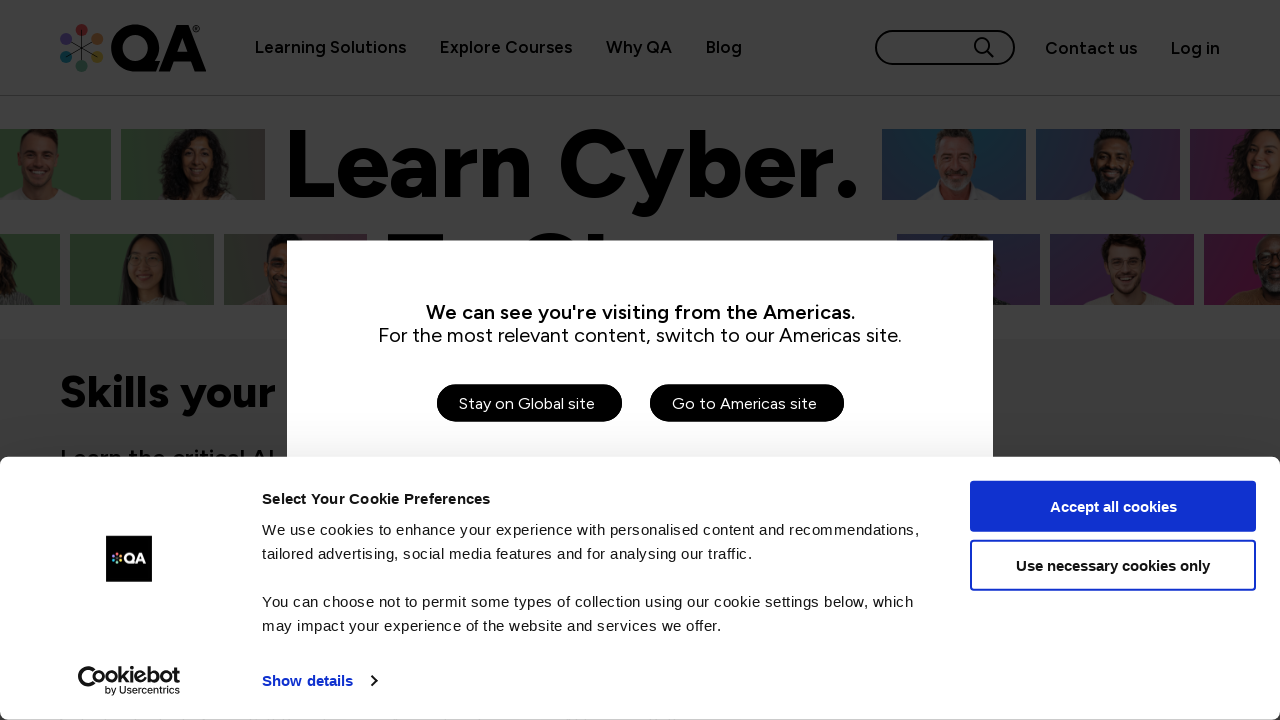

Waited for page to reach domcontentloaded state
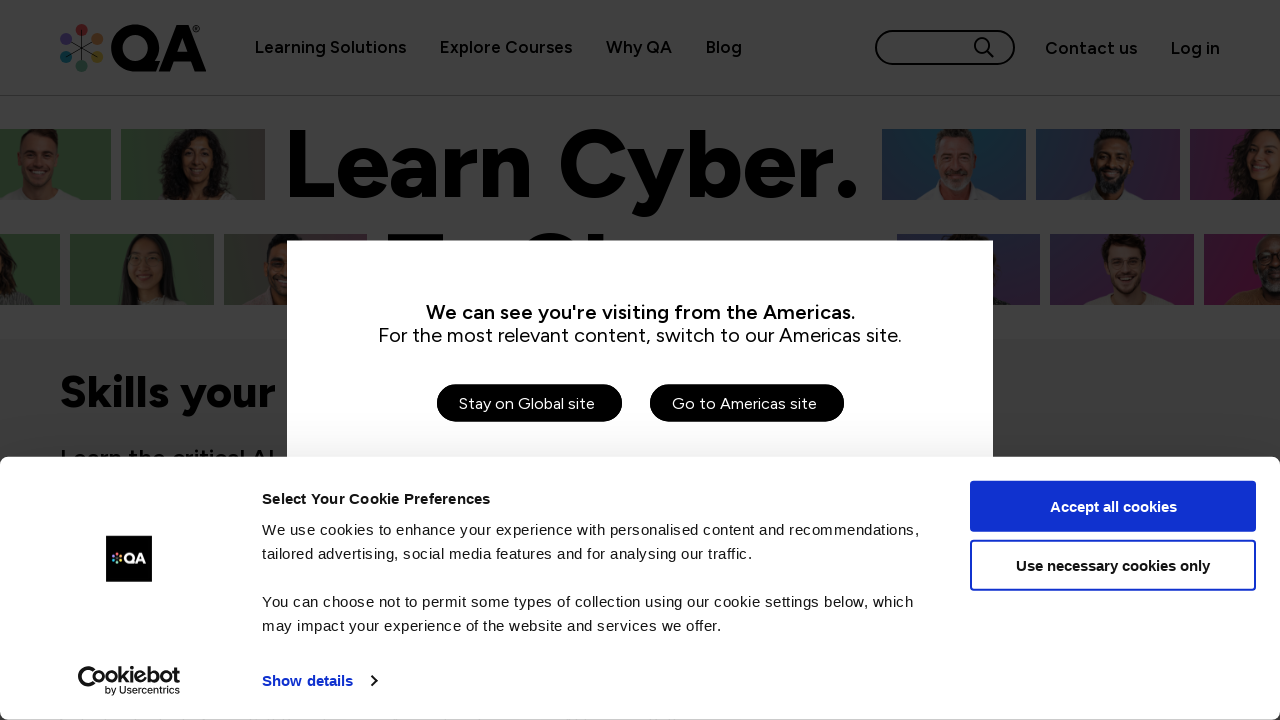

Verified current URL matches expected QA.com homepage URL
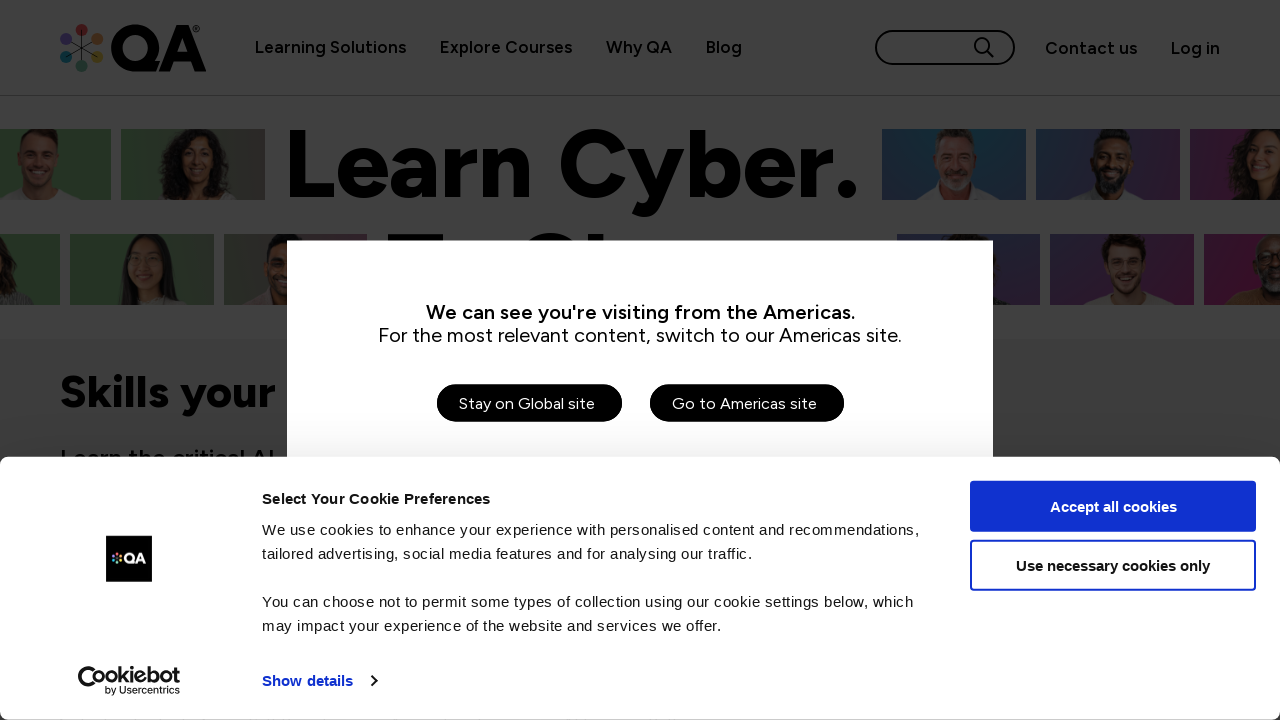

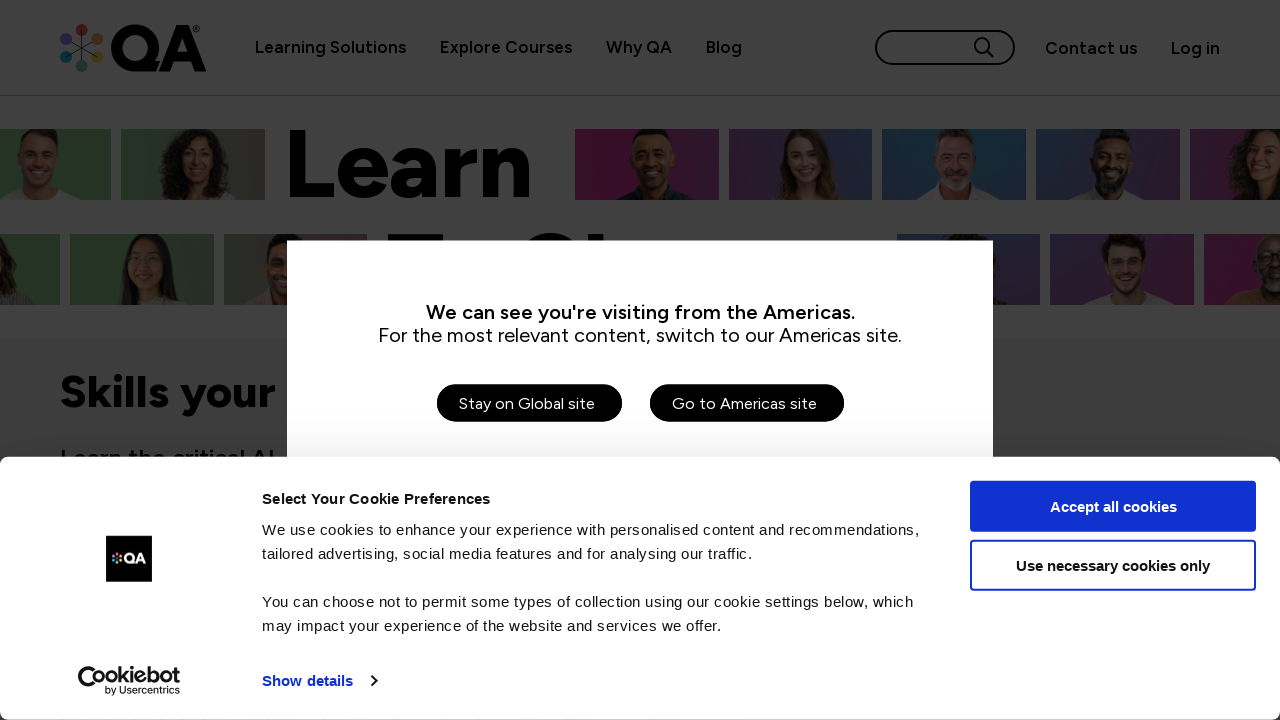